Tests CSS media queries by resizing the browser window and verifying that the appropriate responsive element is displayed

Starting URL: https://testpages.eviltester.com/styled/css-media-queries.html

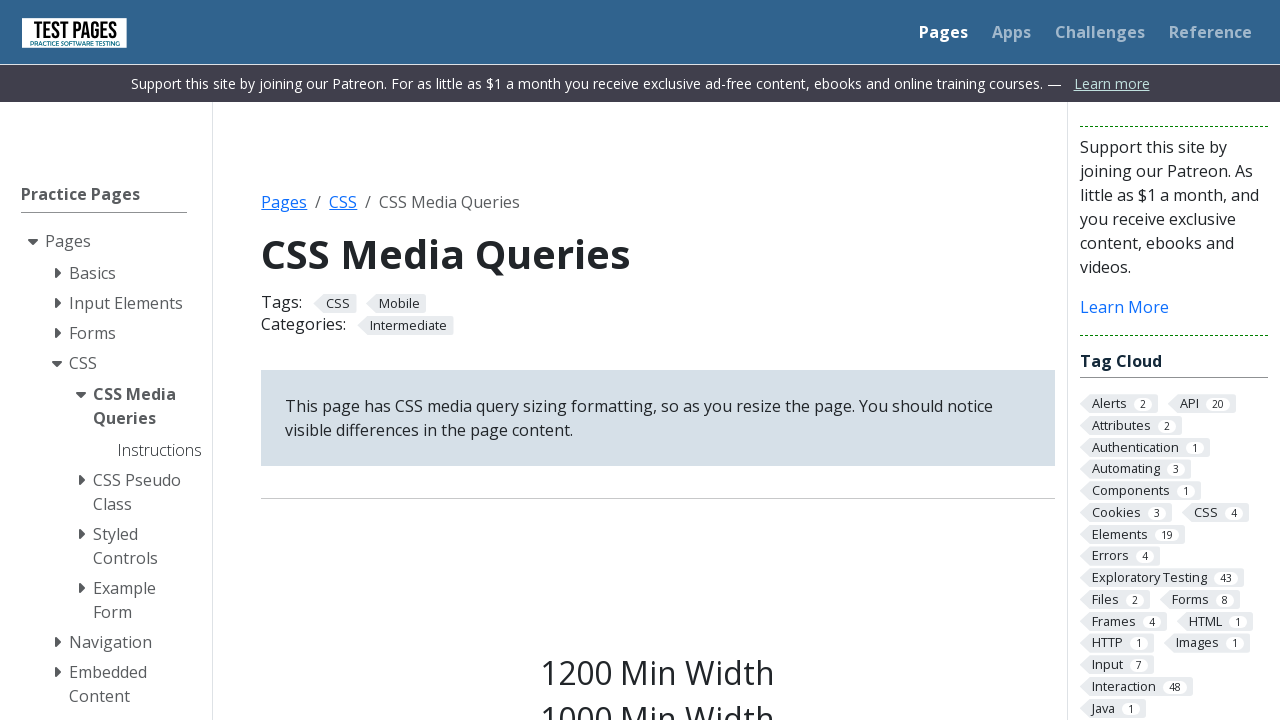

Navigated to CSS media queries test page
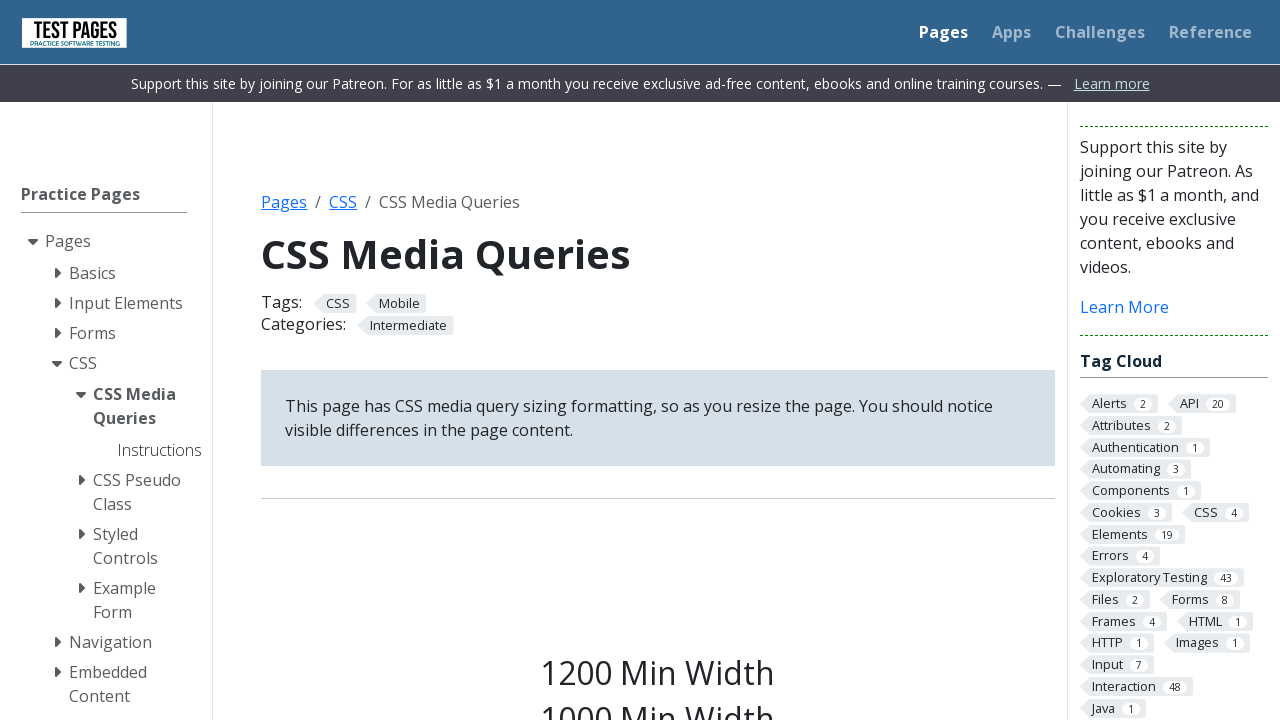

Set viewport size to 1200x1080 to trigger media query
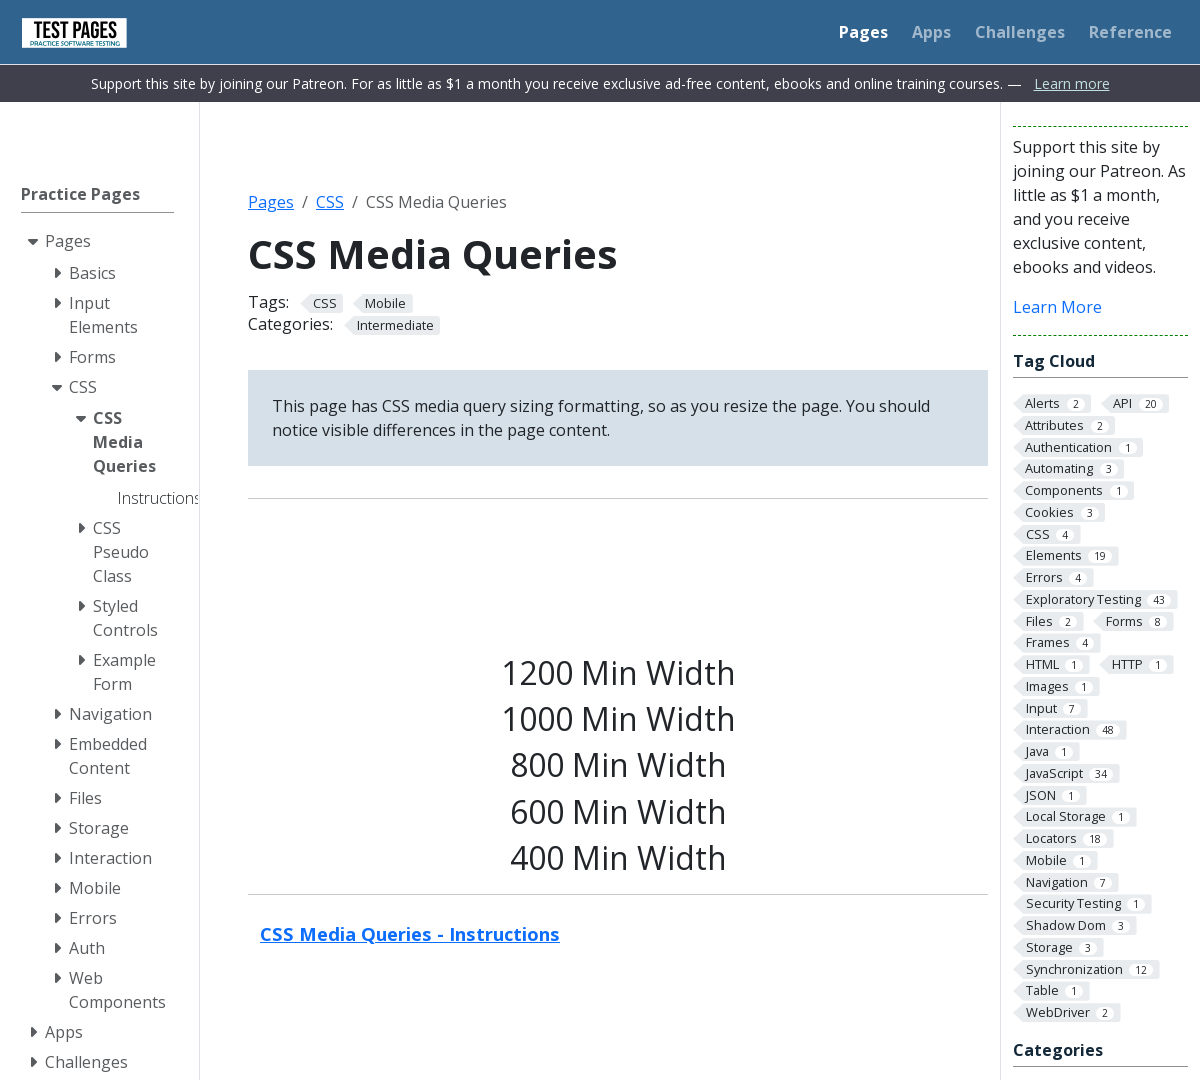

Verified responsive element for 1200px width is displayed
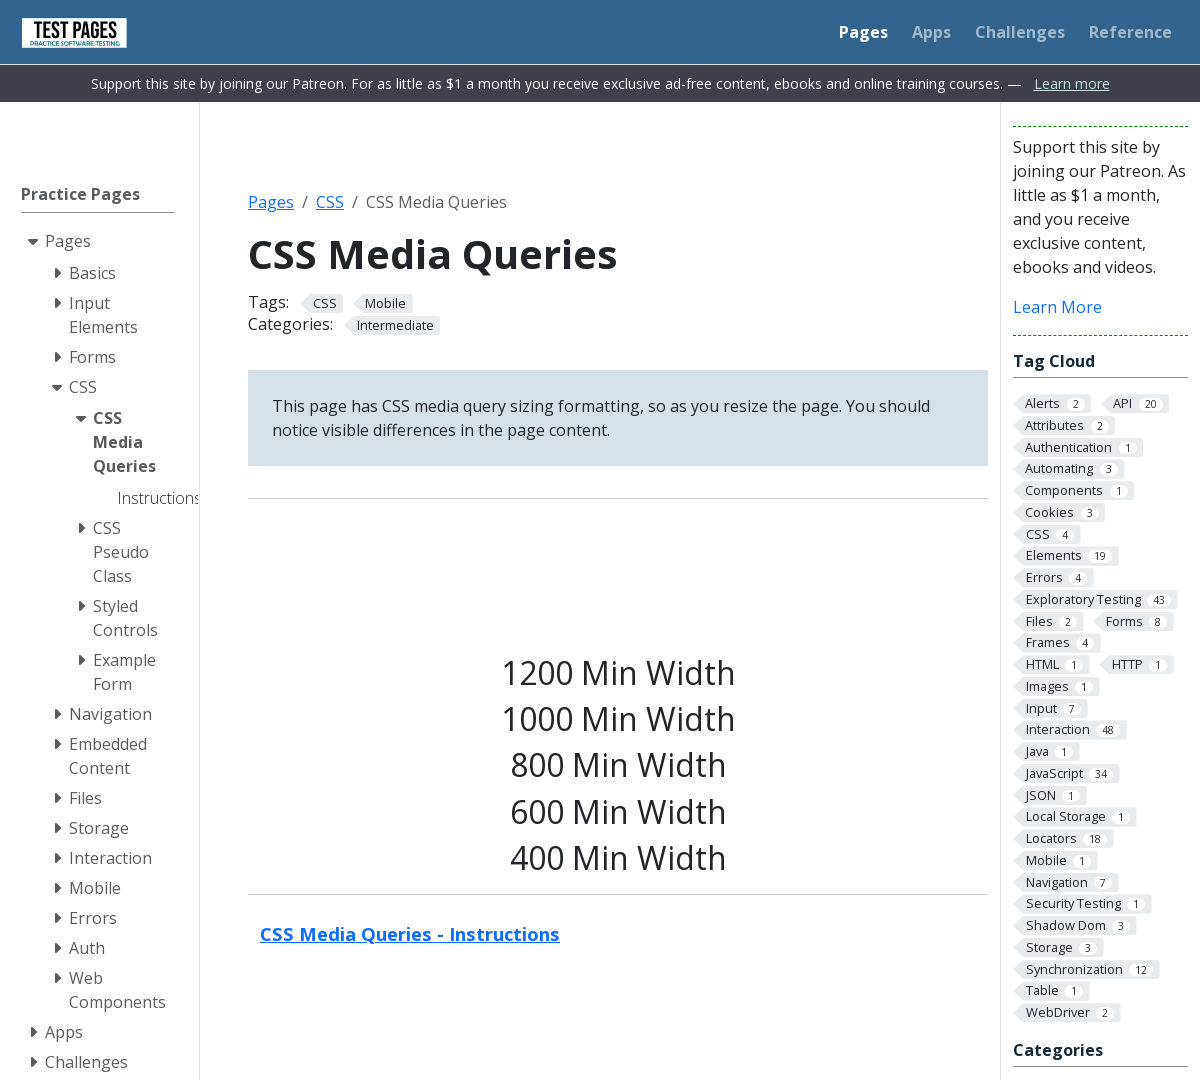

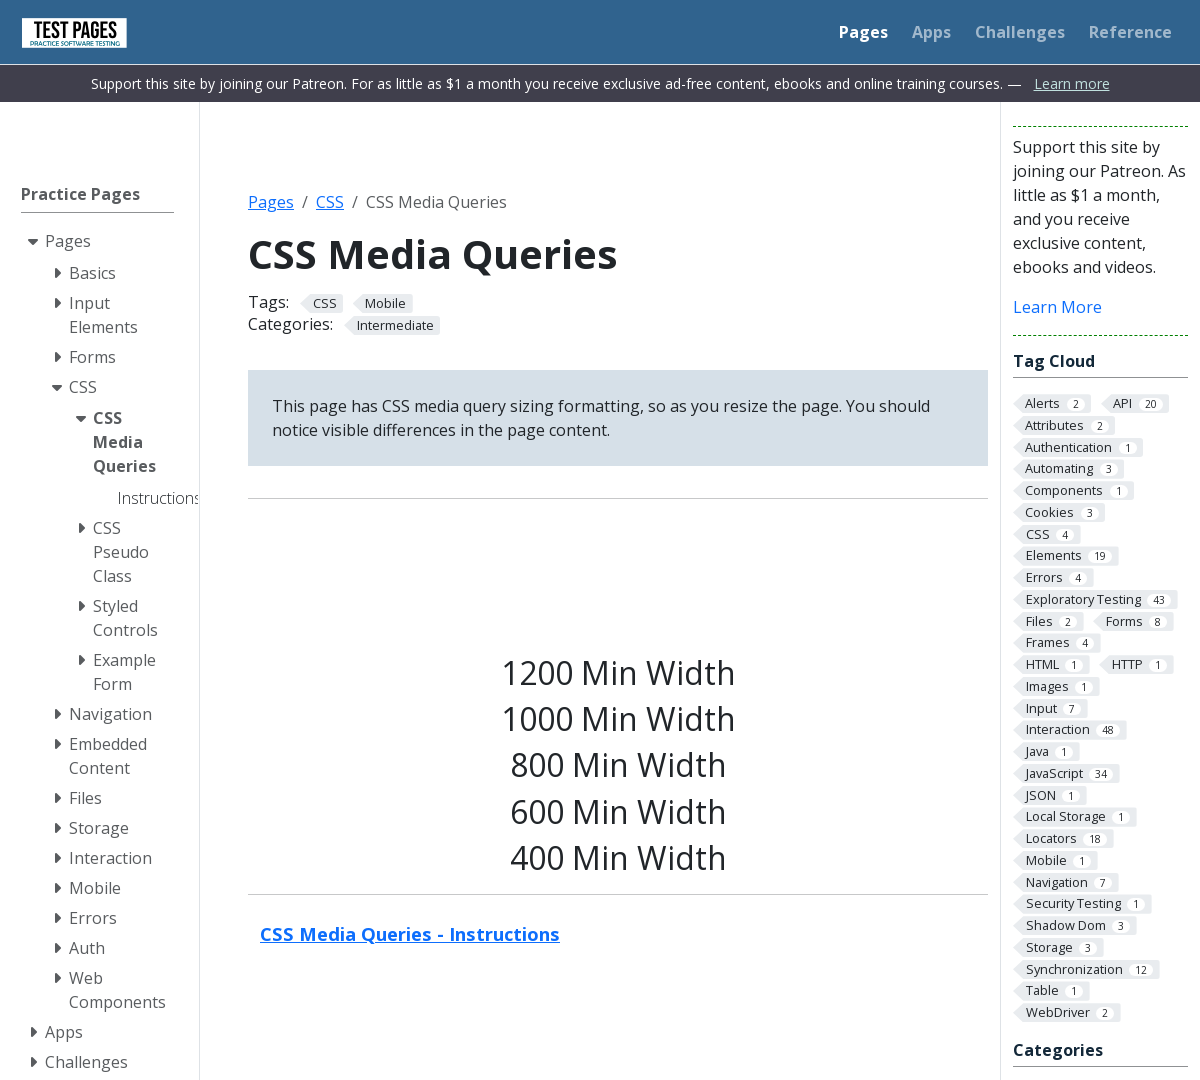